Navigates to an e-commerce playground site, hovers over a navigation menu item, and clicks on a submenu link (likely to access the login page, but does not perform actual login).

Starting URL: https://ecommerce-playground.lambdatest.io/

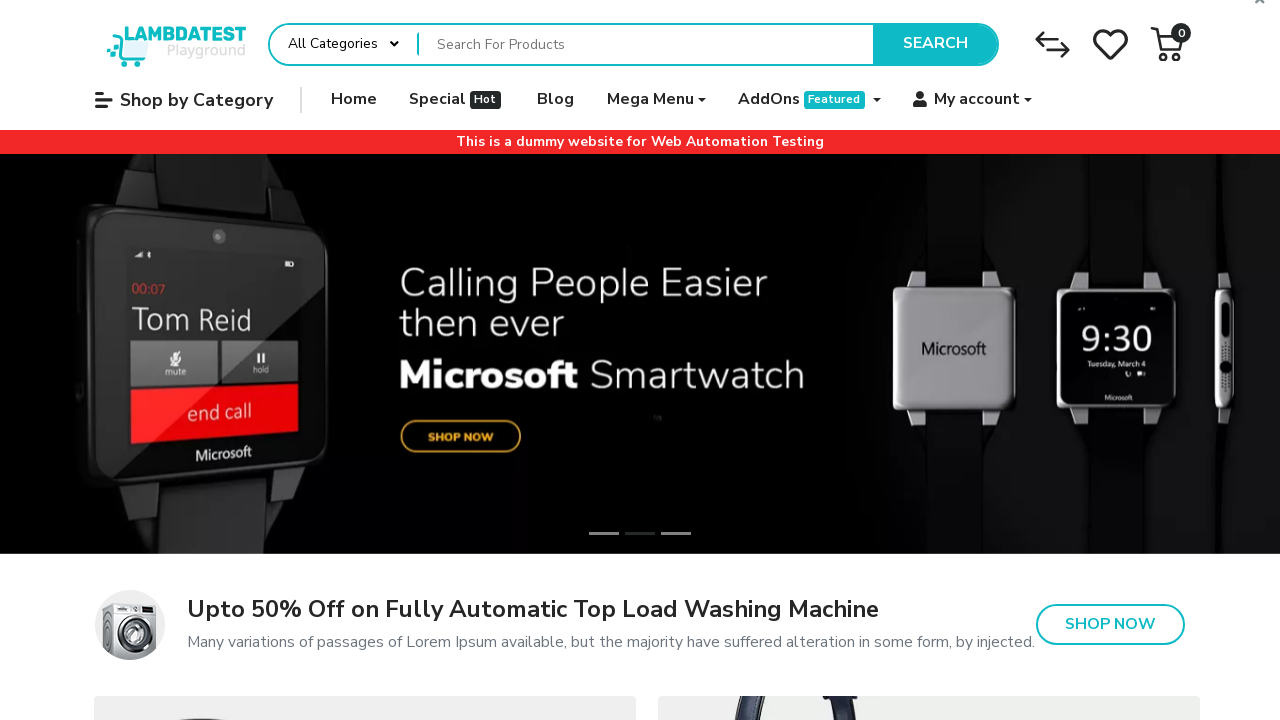

Navigated to e-commerce playground site
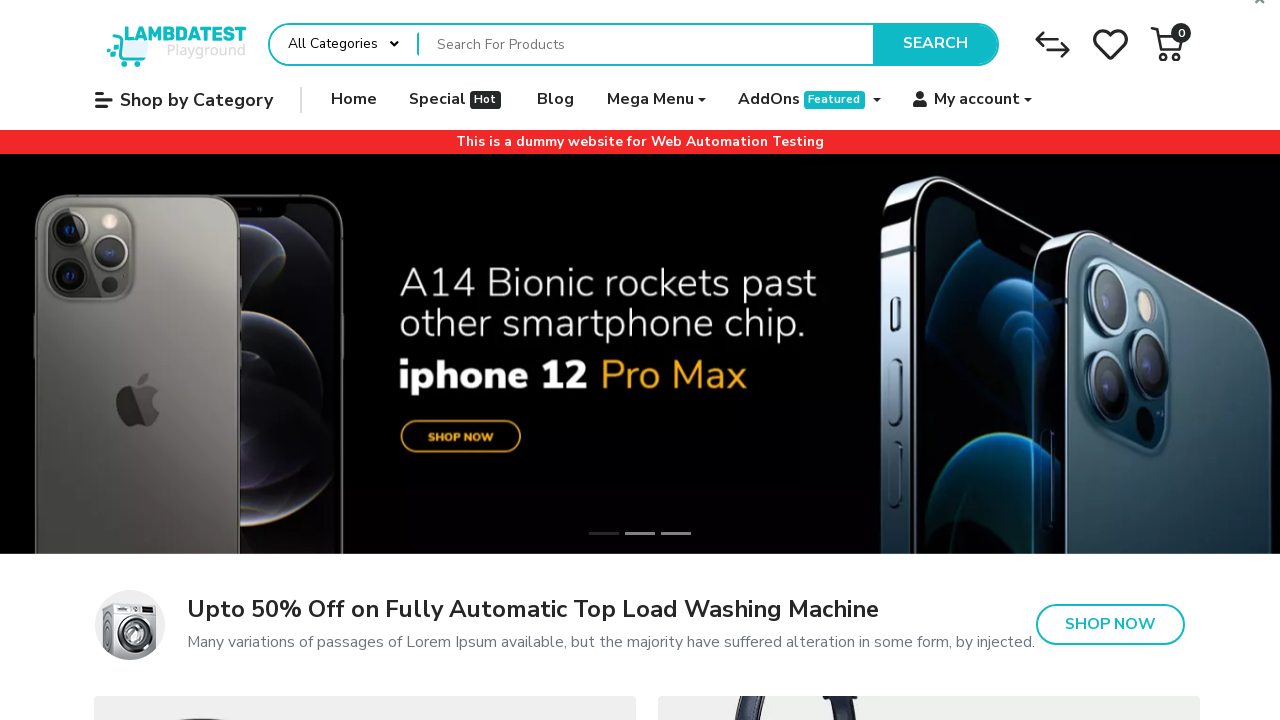

Hovered over account/user navigation menu item at (977, 100) on xpath=//*[@id="widget-navbar-217834"]/ul/li[6]/a/div/span
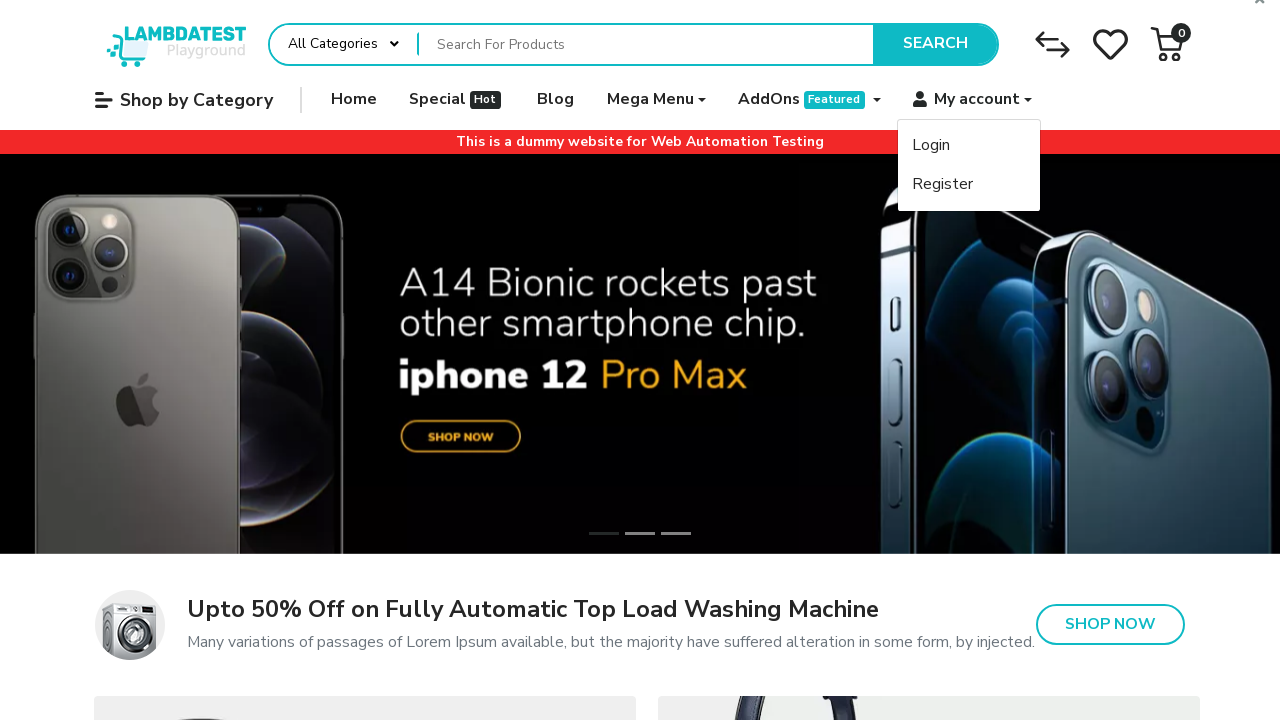

Clicked on login submenu link at (931, 146) on xpath=//*[@id="widget-navbar-217834"]/ul/li[6]/ul/li[1]/a/div/span
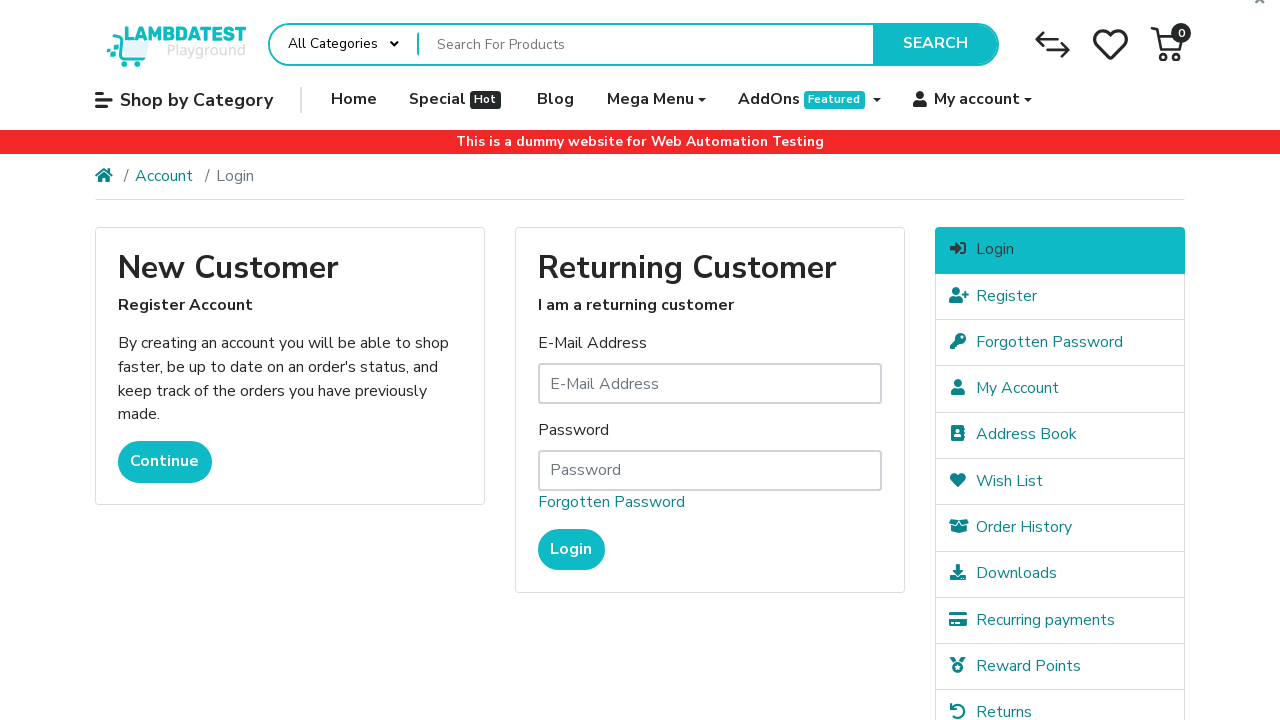

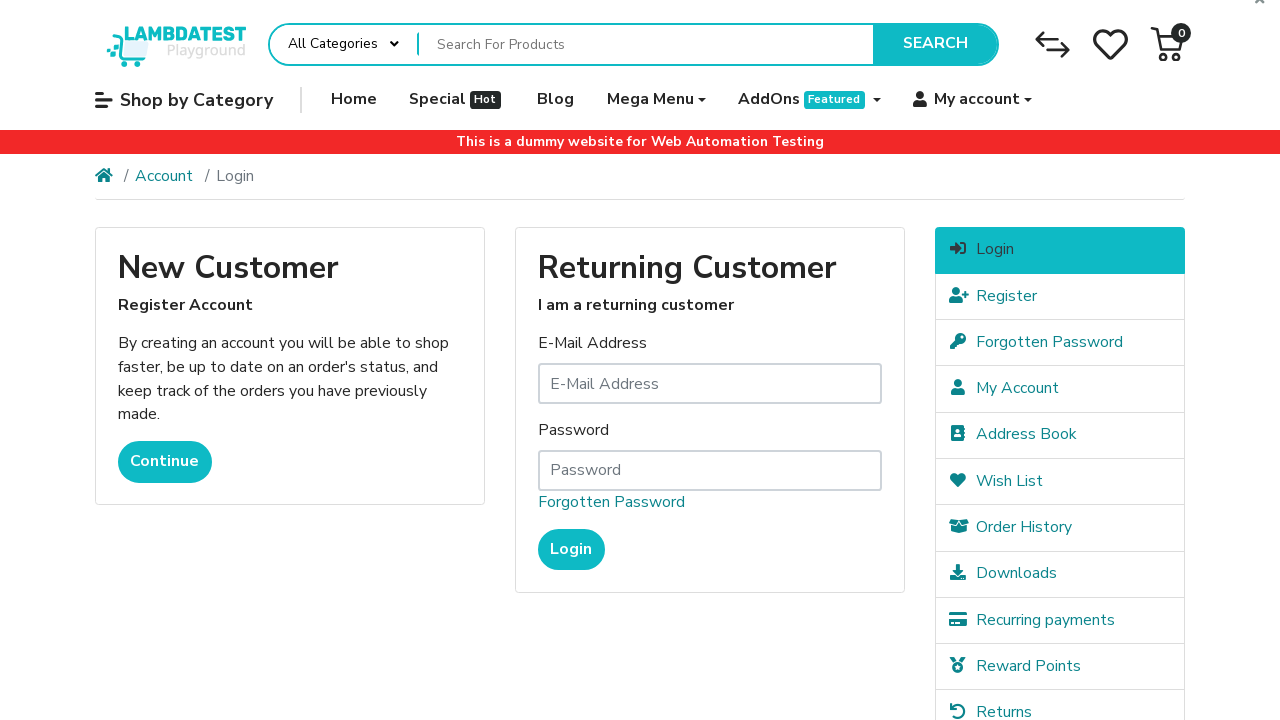